Tests that the Clear completed button displays correct text after marking an item complete

Starting URL: https://demo.playwright.dev/todomvc

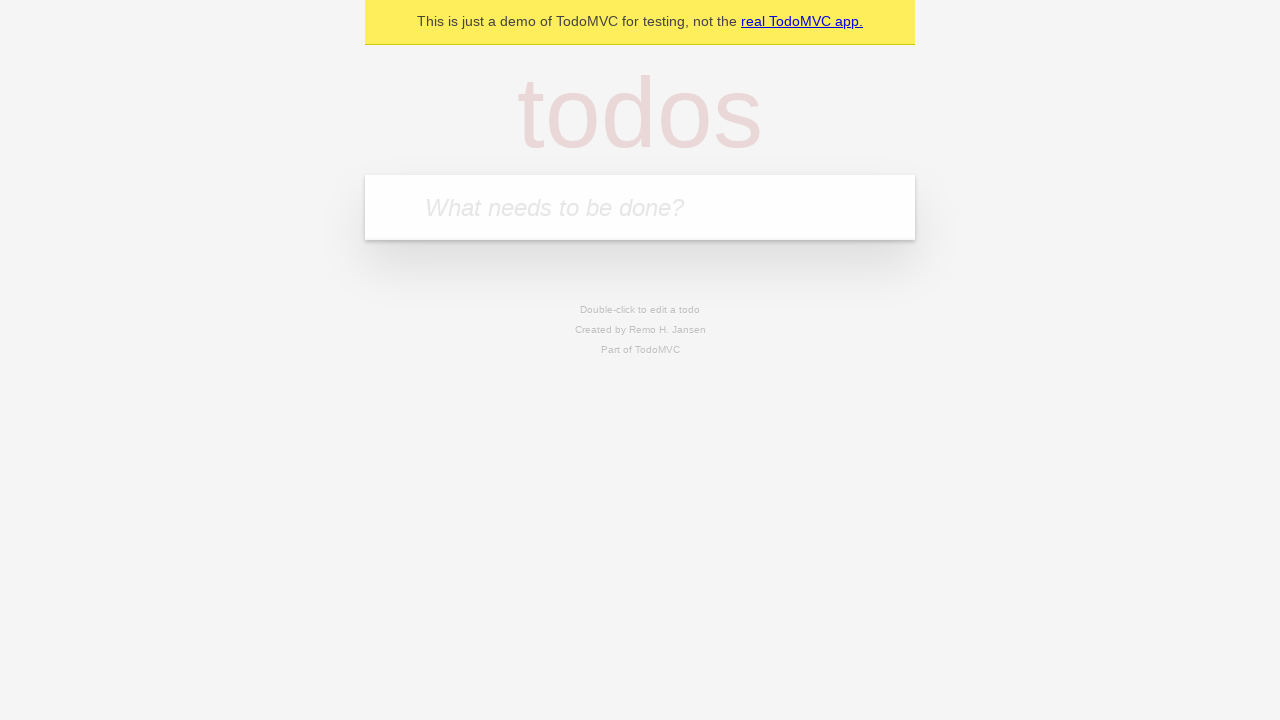

Navigated to TodoMVC demo application
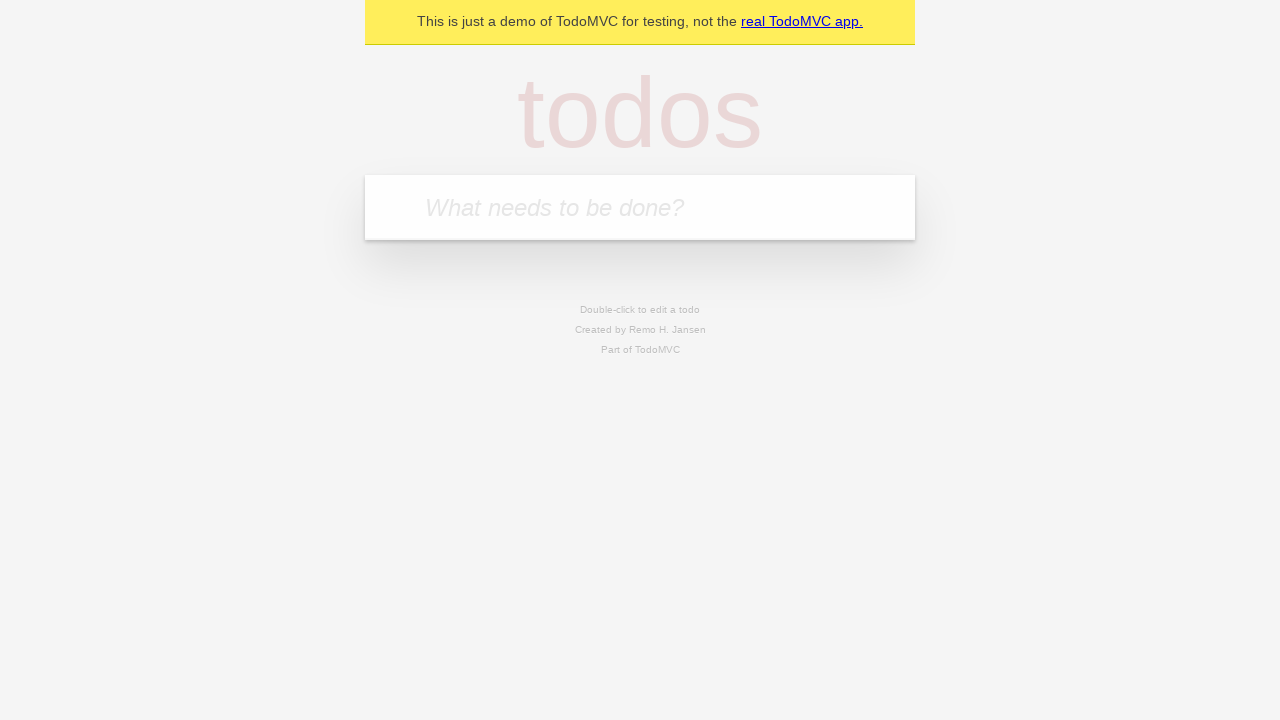

Located the todo input field
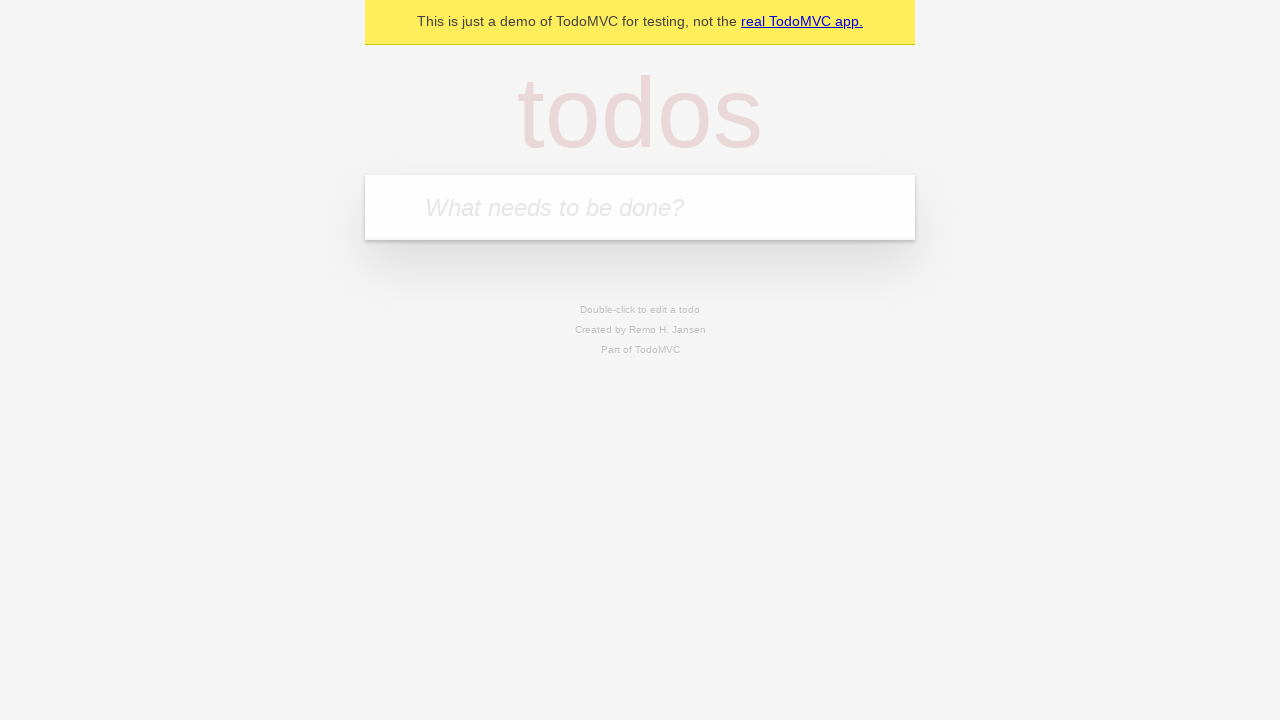

Filled todo input with 'buy some cheese' on internal:attr=[placeholder="What needs to be done?"i]
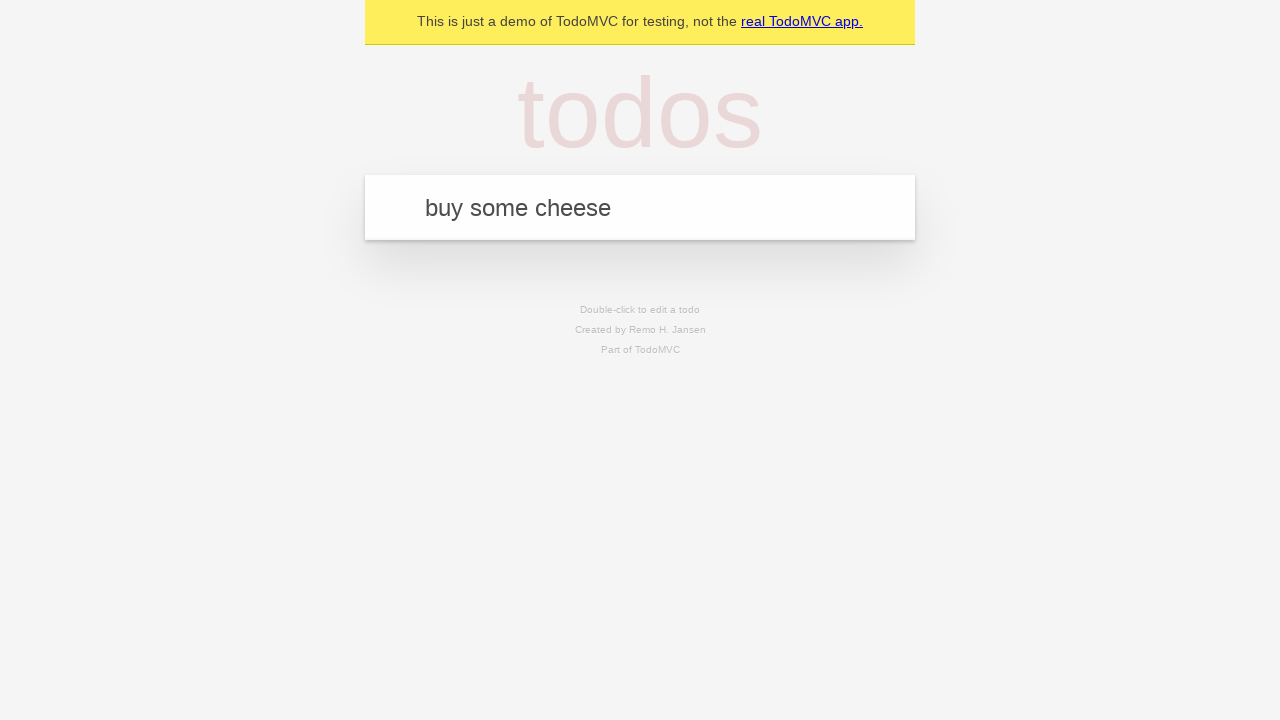

Pressed Enter to add todo 'buy some cheese' on internal:attr=[placeholder="What needs to be done?"i]
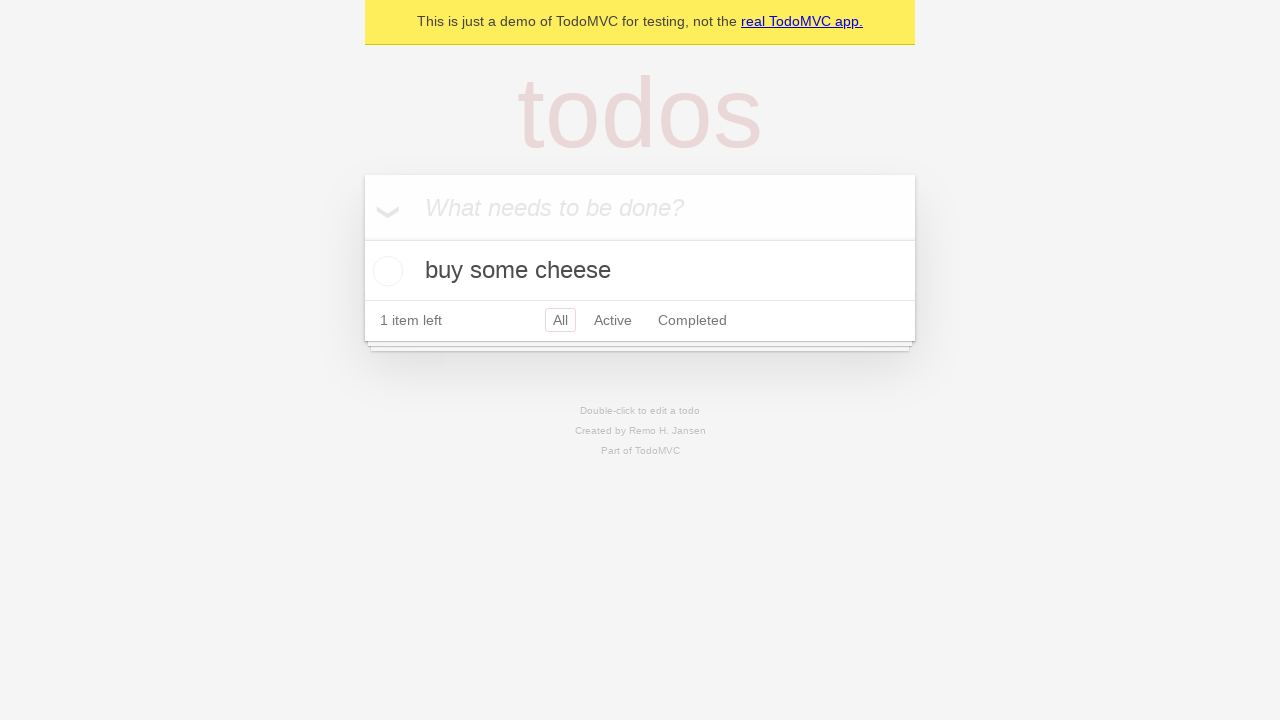

Filled todo input with 'feed the cat' on internal:attr=[placeholder="What needs to be done?"i]
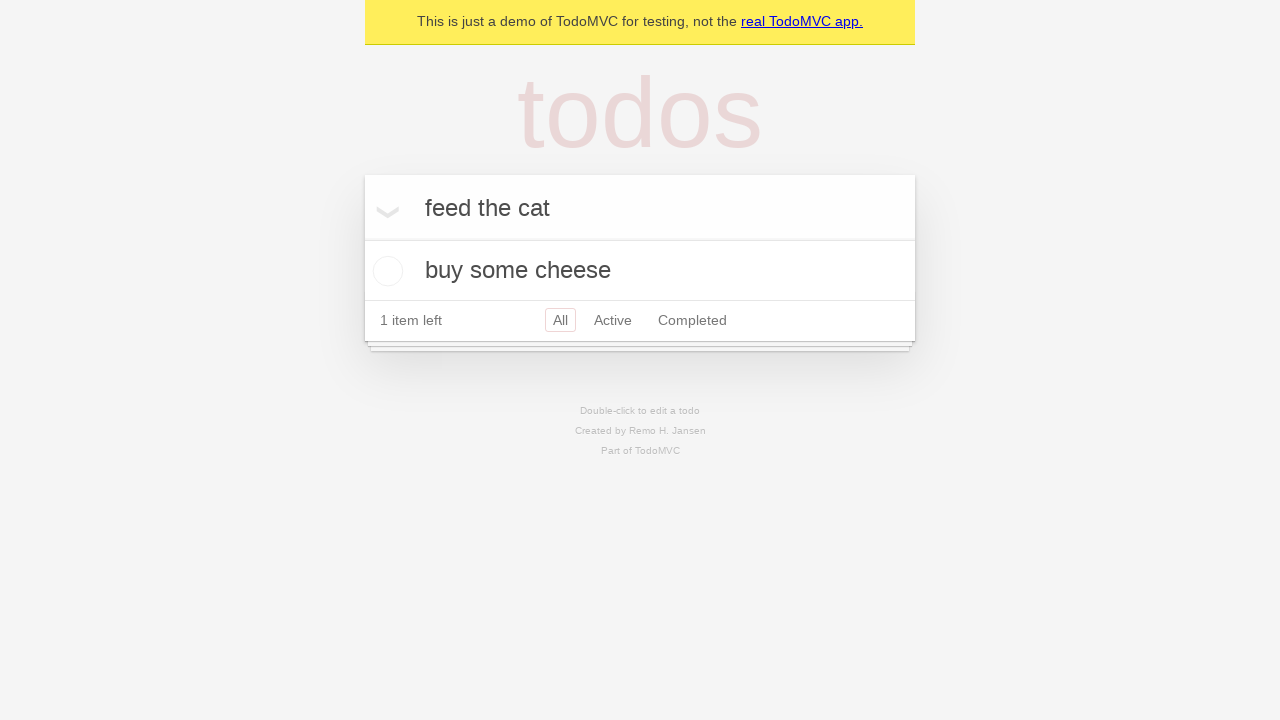

Pressed Enter to add todo 'feed the cat' on internal:attr=[placeholder="What needs to be done?"i]
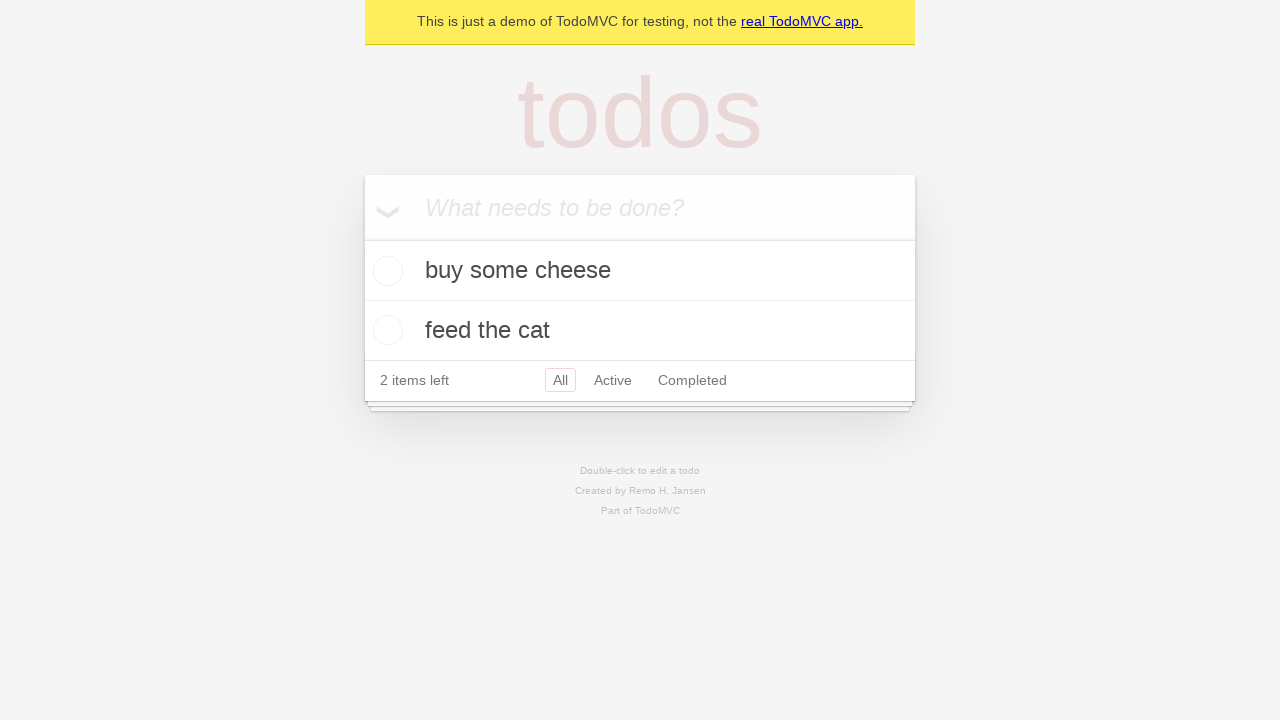

Filled todo input with 'book a doctors appointment' on internal:attr=[placeholder="What needs to be done?"i]
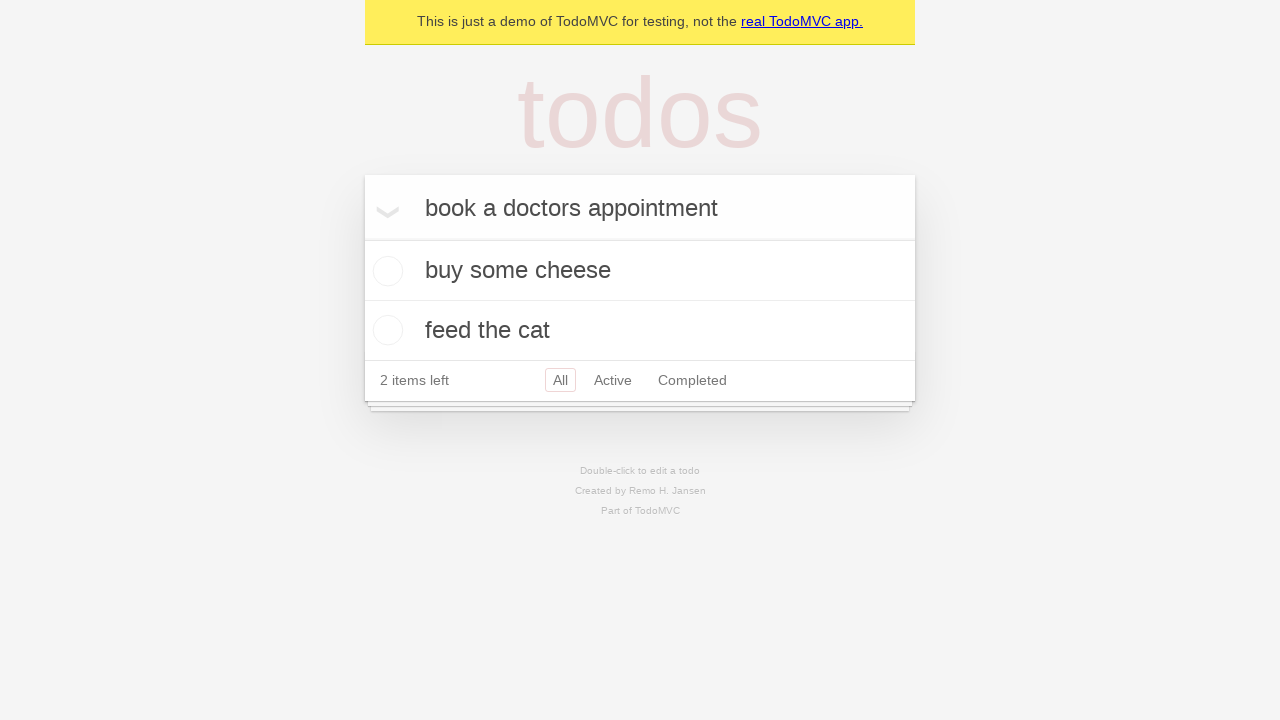

Pressed Enter to add todo 'book a doctors appointment' on internal:attr=[placeholder="What needs to be done?"i]
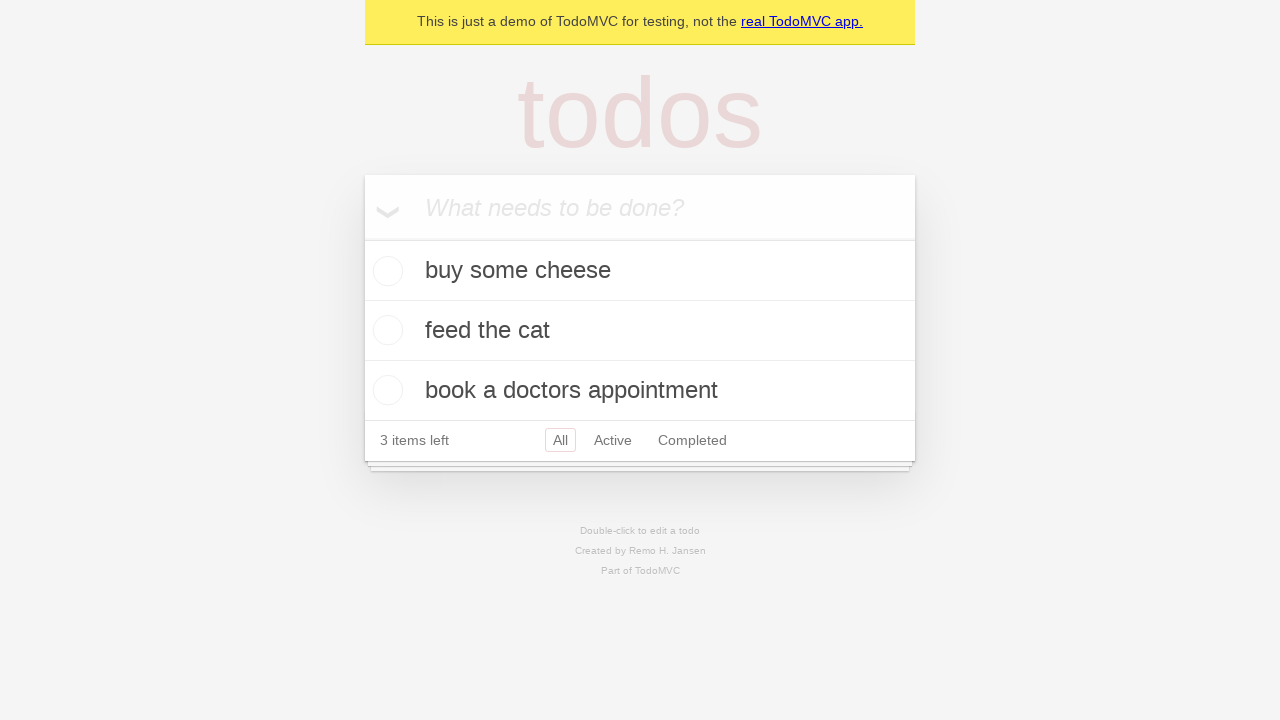

Marked first todo item as complete at (385, 271) on .todo-list li .toggle >> nth=0
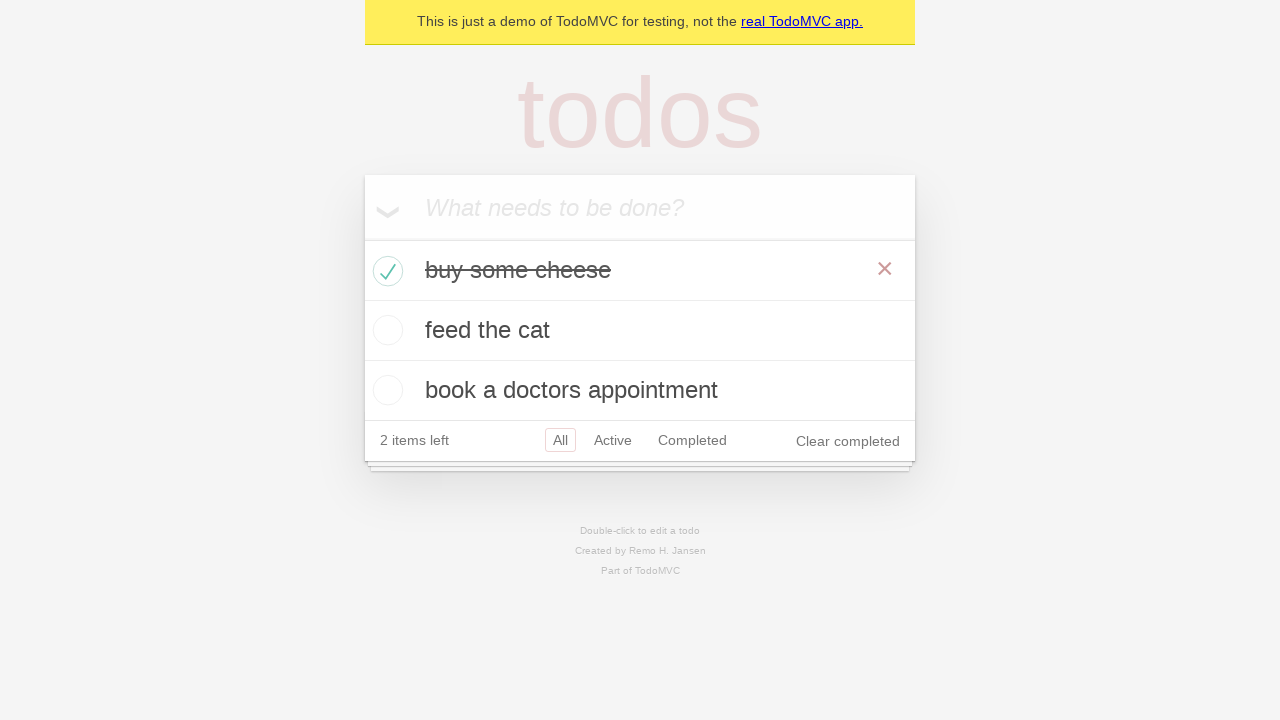

Clear completed button appeared after marking item complete
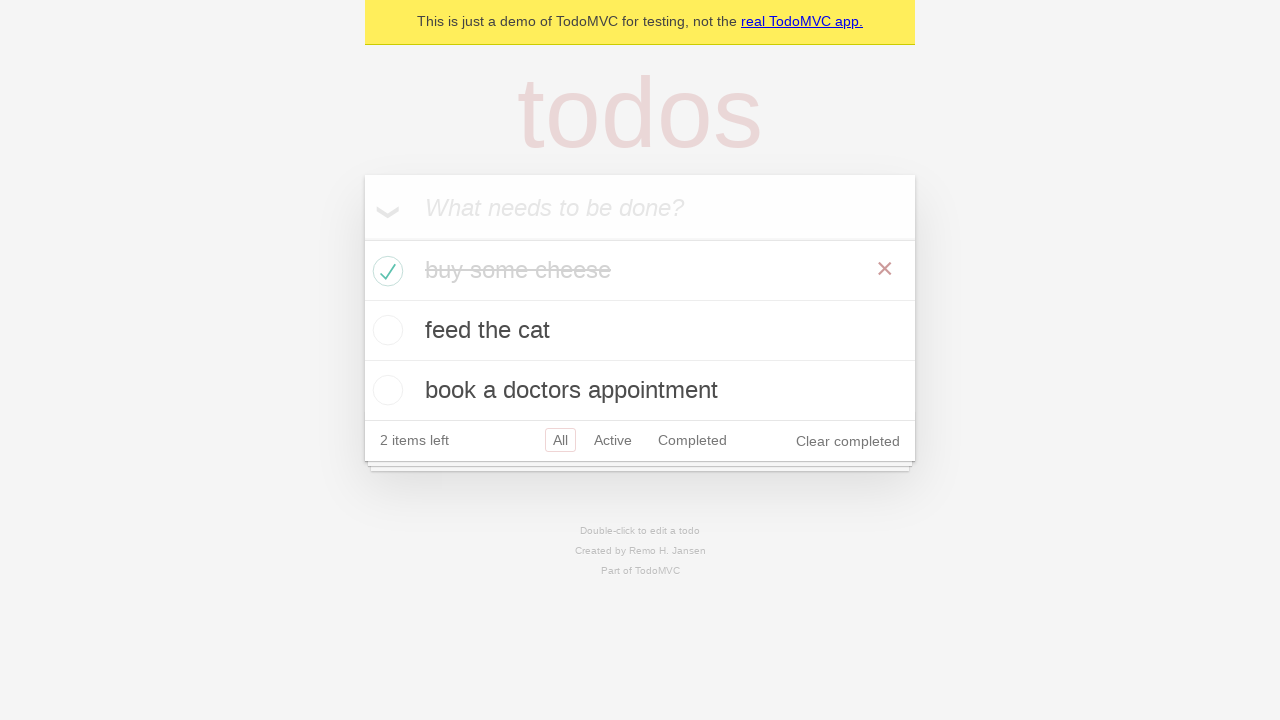

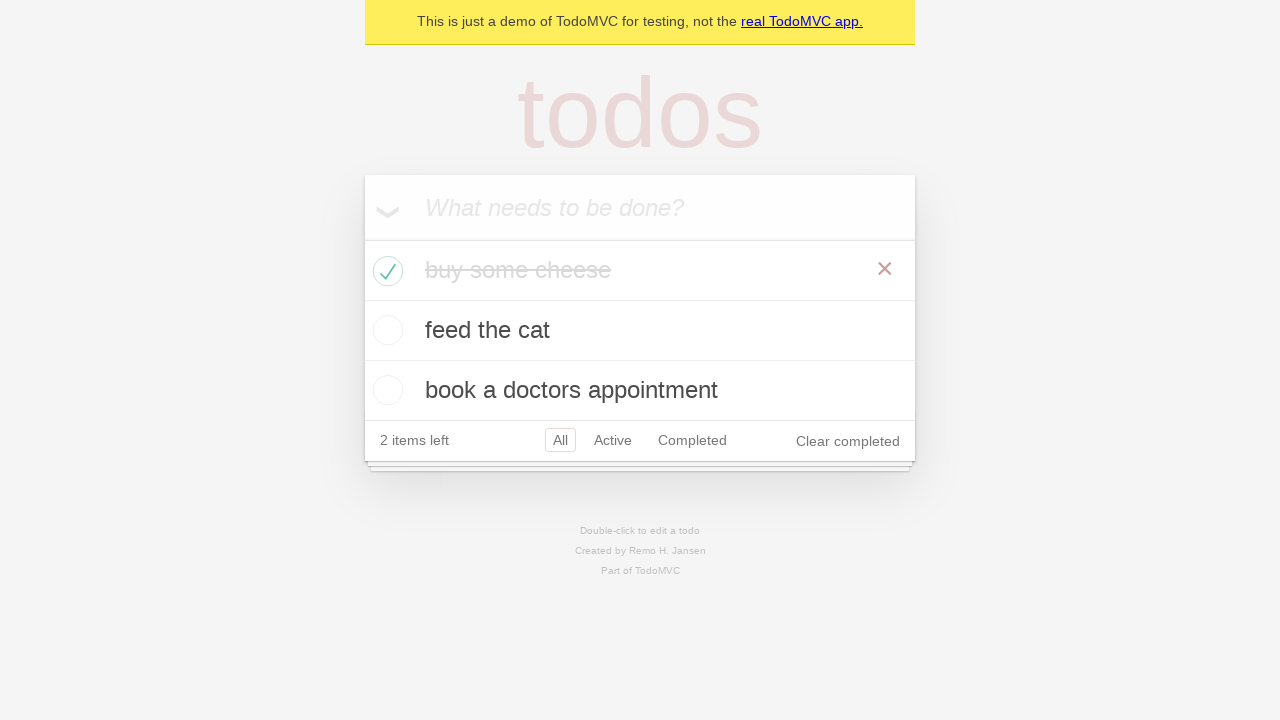